Tests that todo data persists after page reload

Starting URL: https://demo.playwright.dev/todomvc

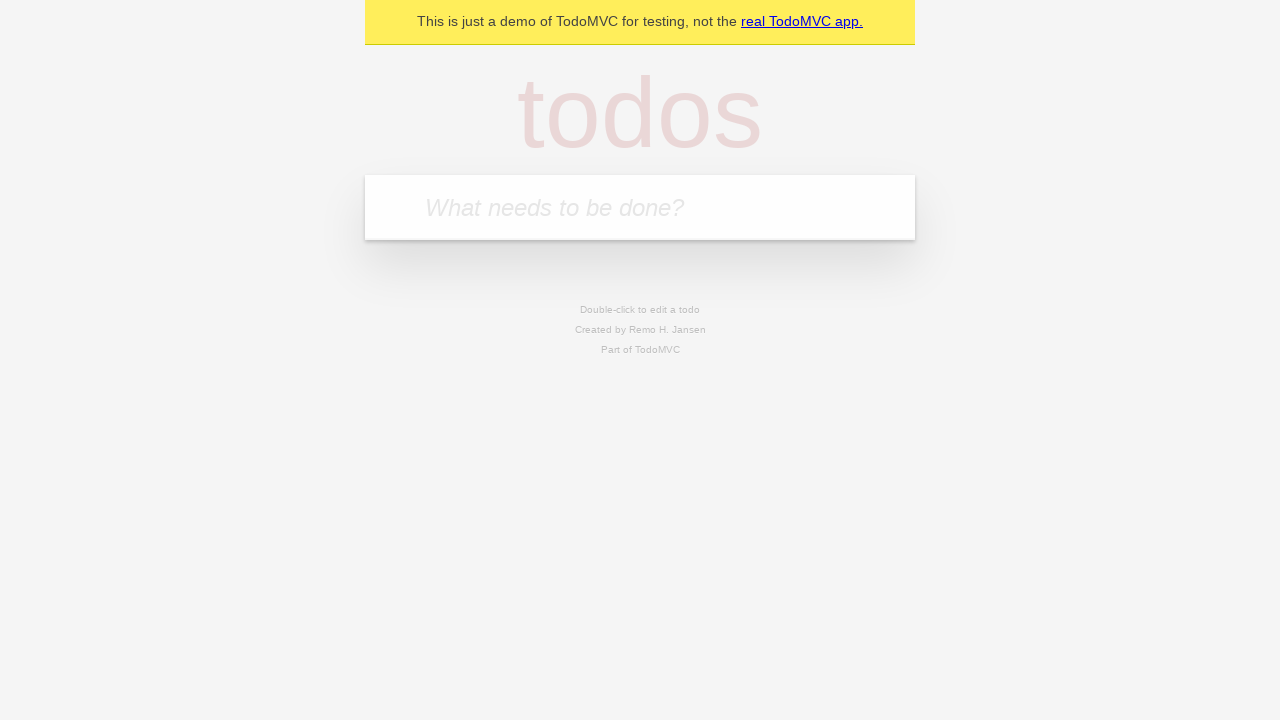

Filled new todo input with 'buy some cheese' on .new-todo
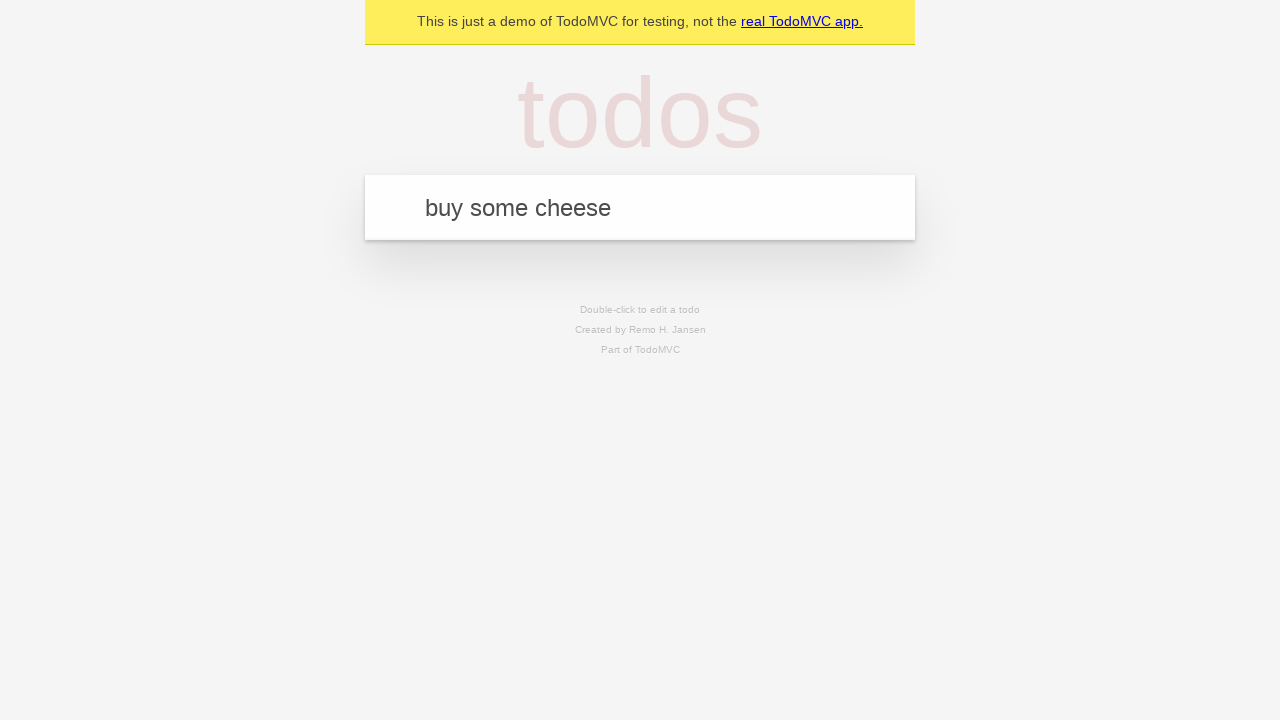

Pressed Enter to create first todo on .new-todo
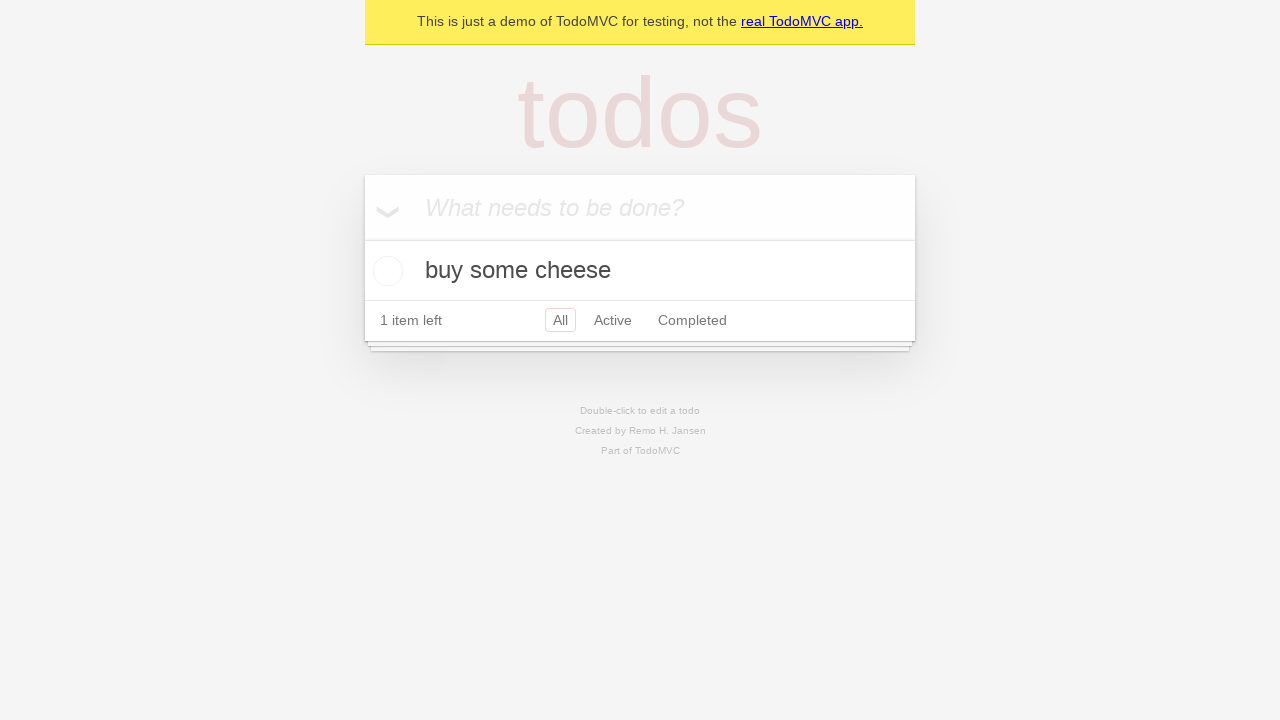

Filled new todo input with 'feed the cat' on .new-todo
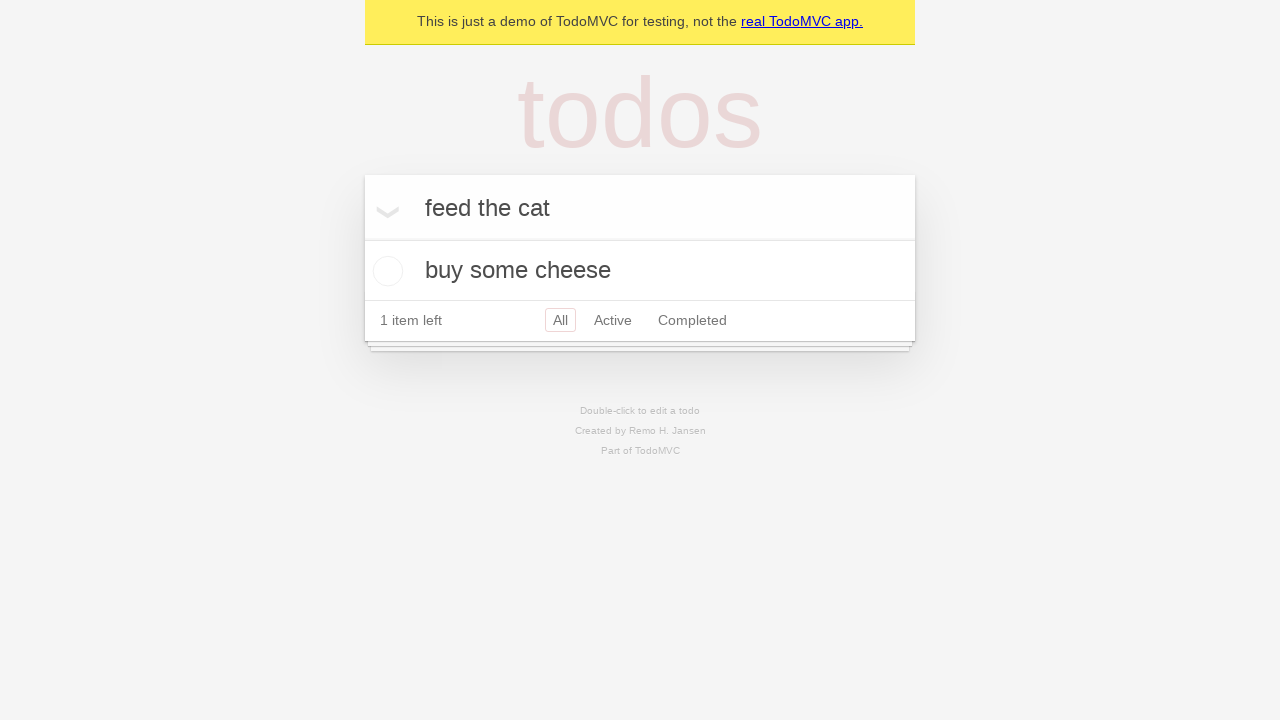

Pressed Enter to create second todo on .new-todo
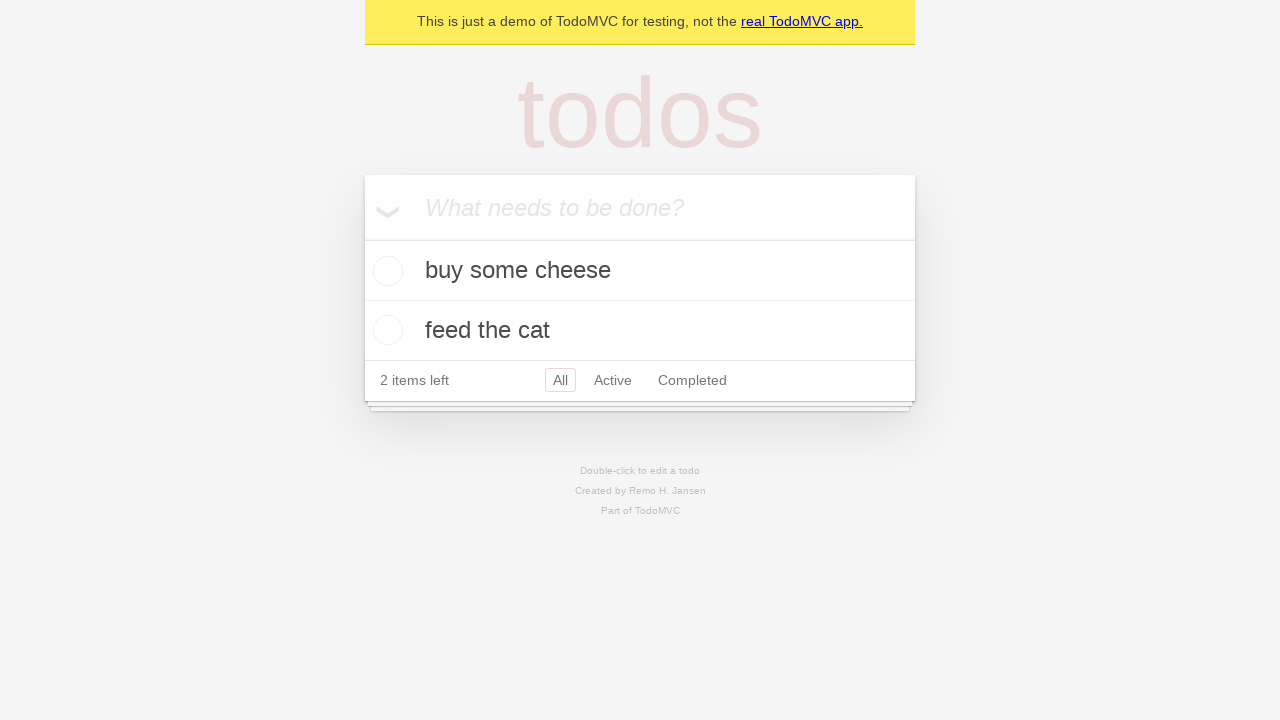

Checked the first todo item as completed at (385, 271) on .todo-list li >> nth=0 >> .toggle
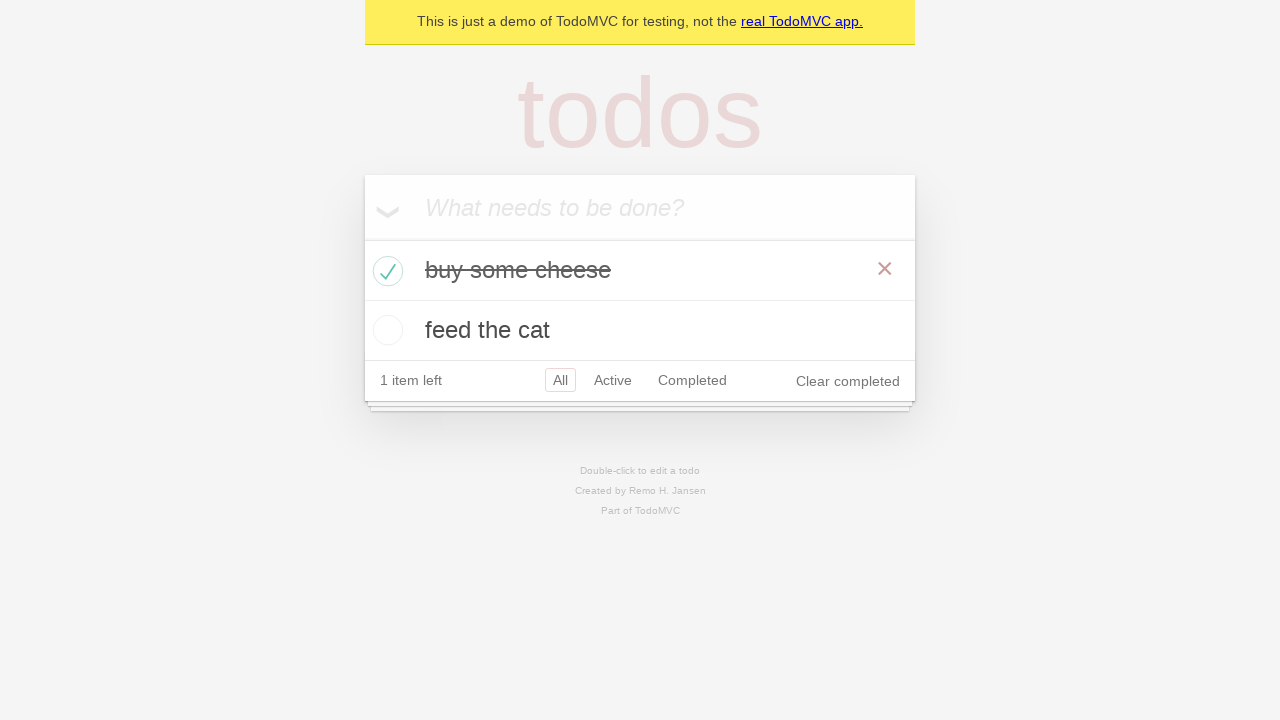

Waited for todo item to display as completed
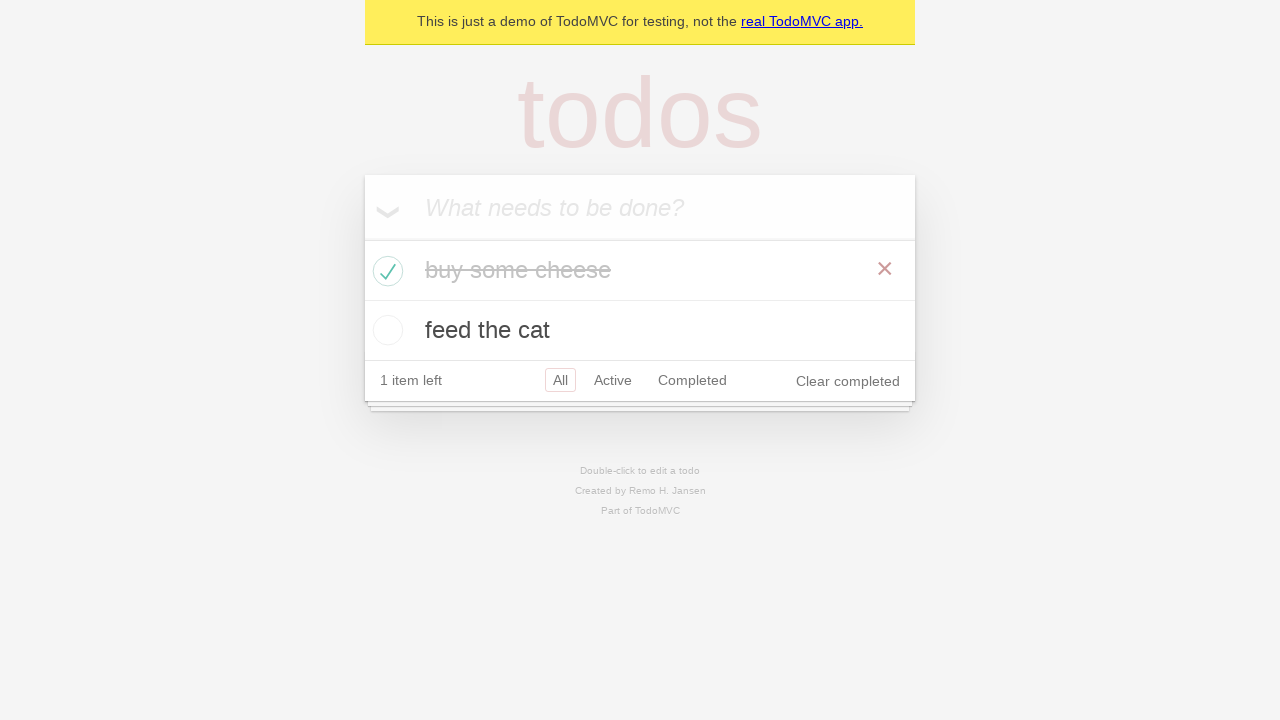

Reloaded the page to test data persistence
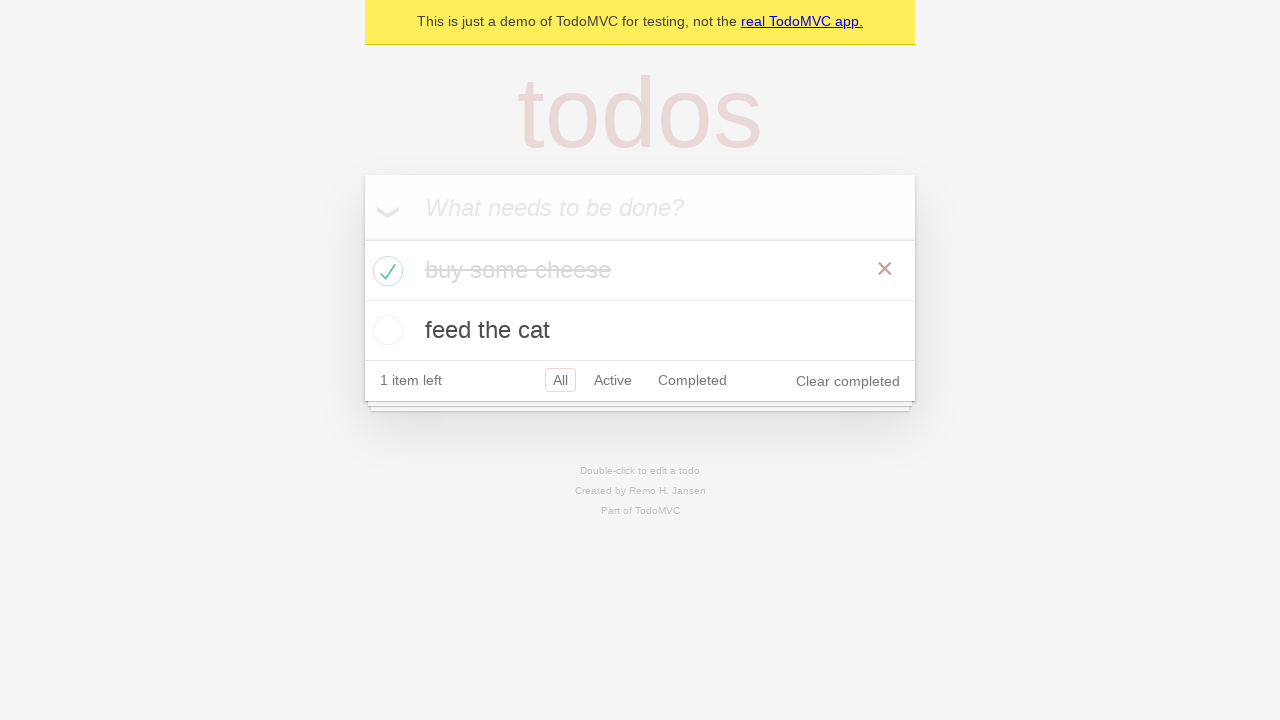

Waited for todo items to load after page reload
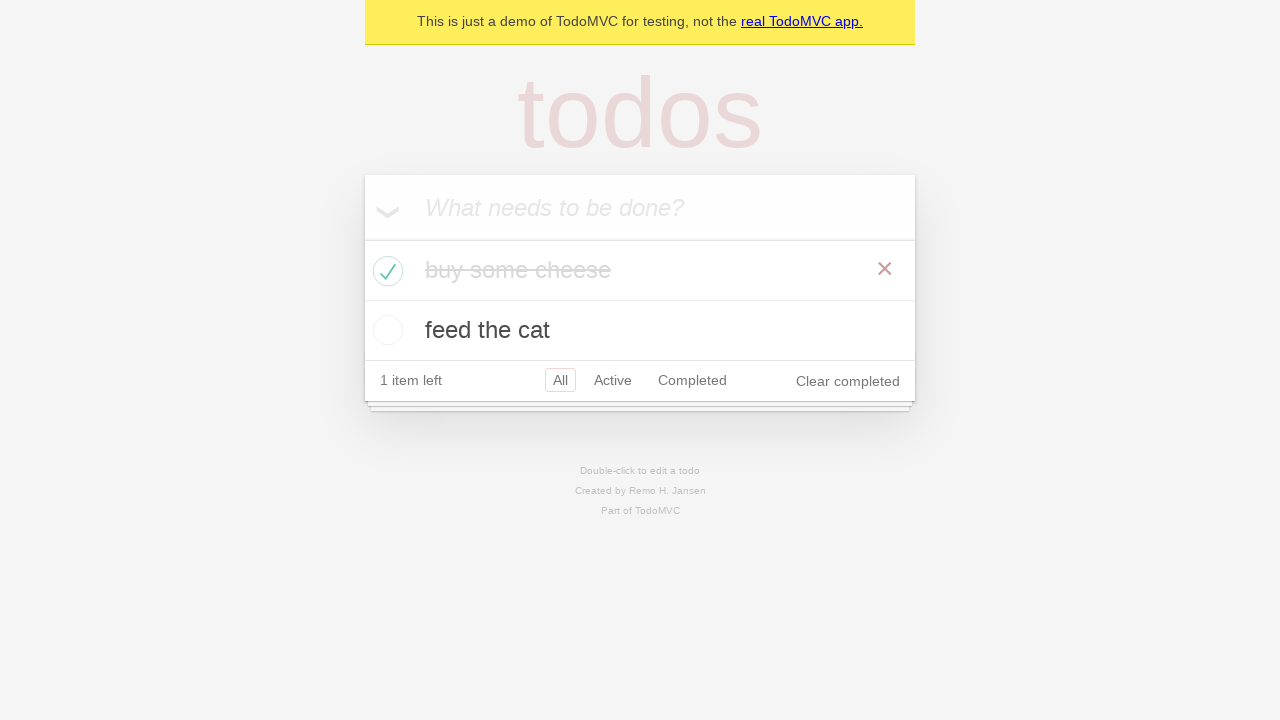

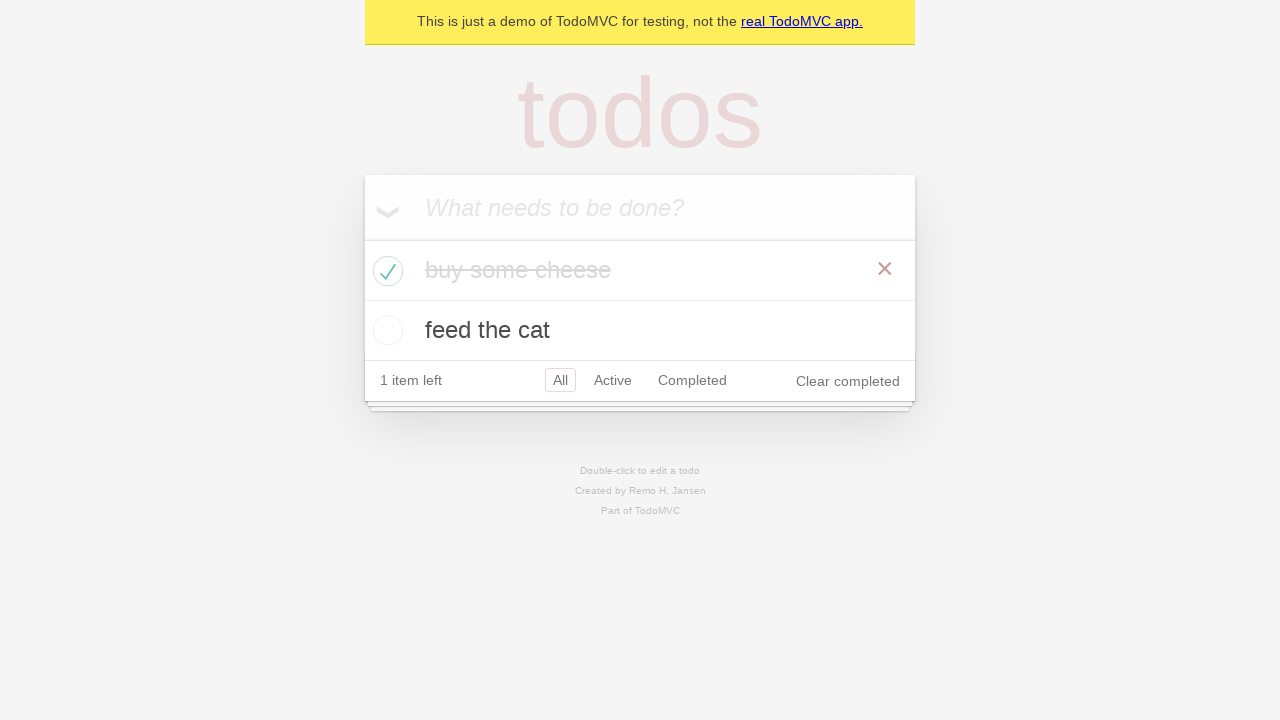